Tests file upload functionality by creating a temporary TXT file and uploading it

Starting URL: https://the-internet.herokuapp.com/upload

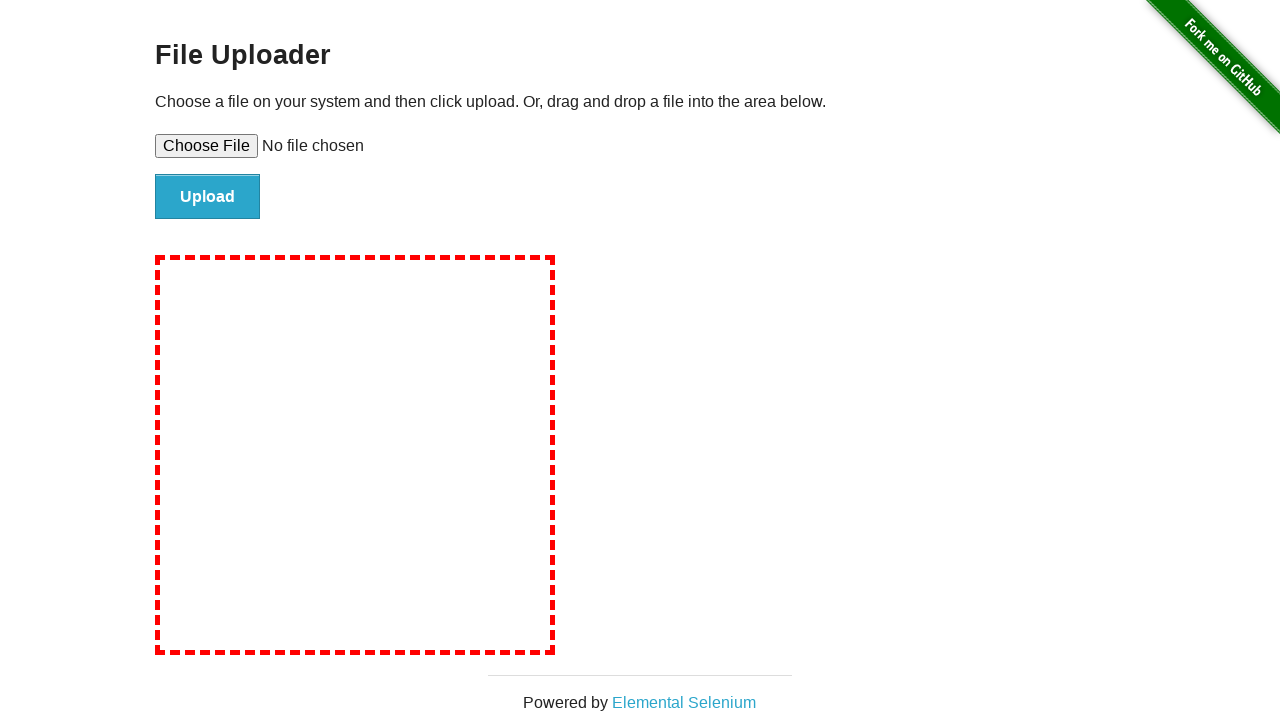

Waited for 'File Uploader' heading to load
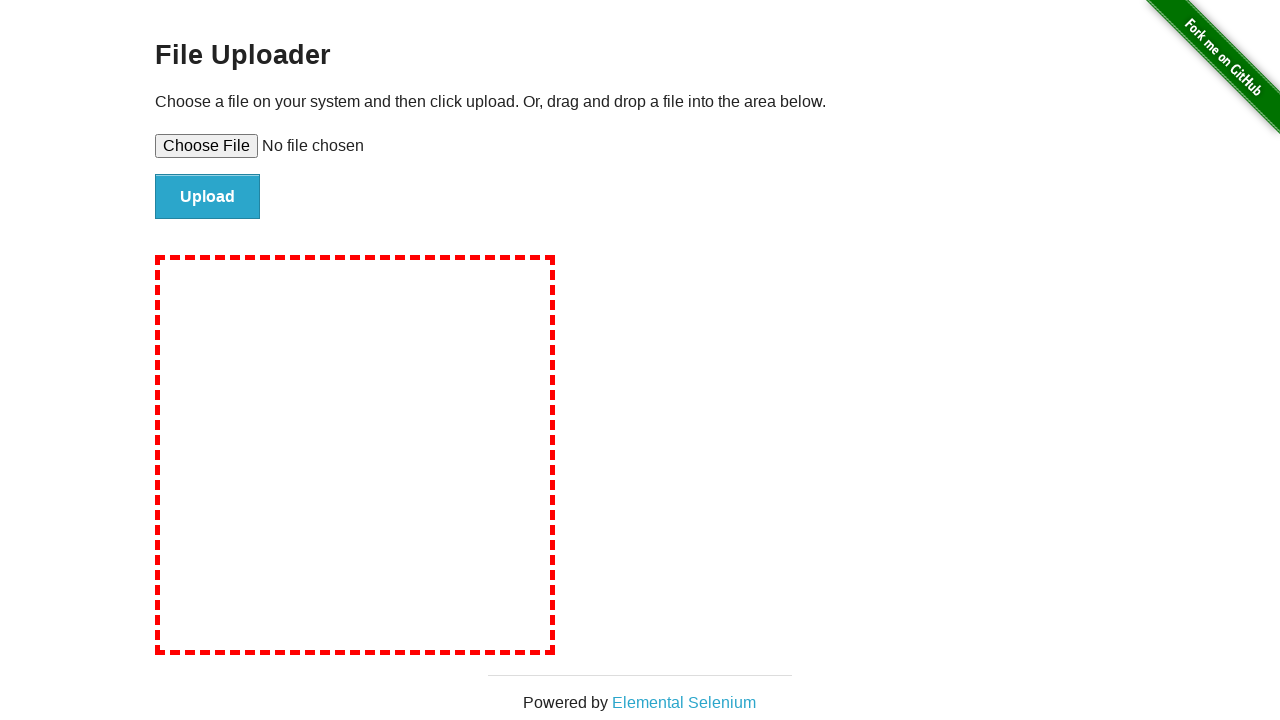

Created temporary TXT file (1 KB) for upload
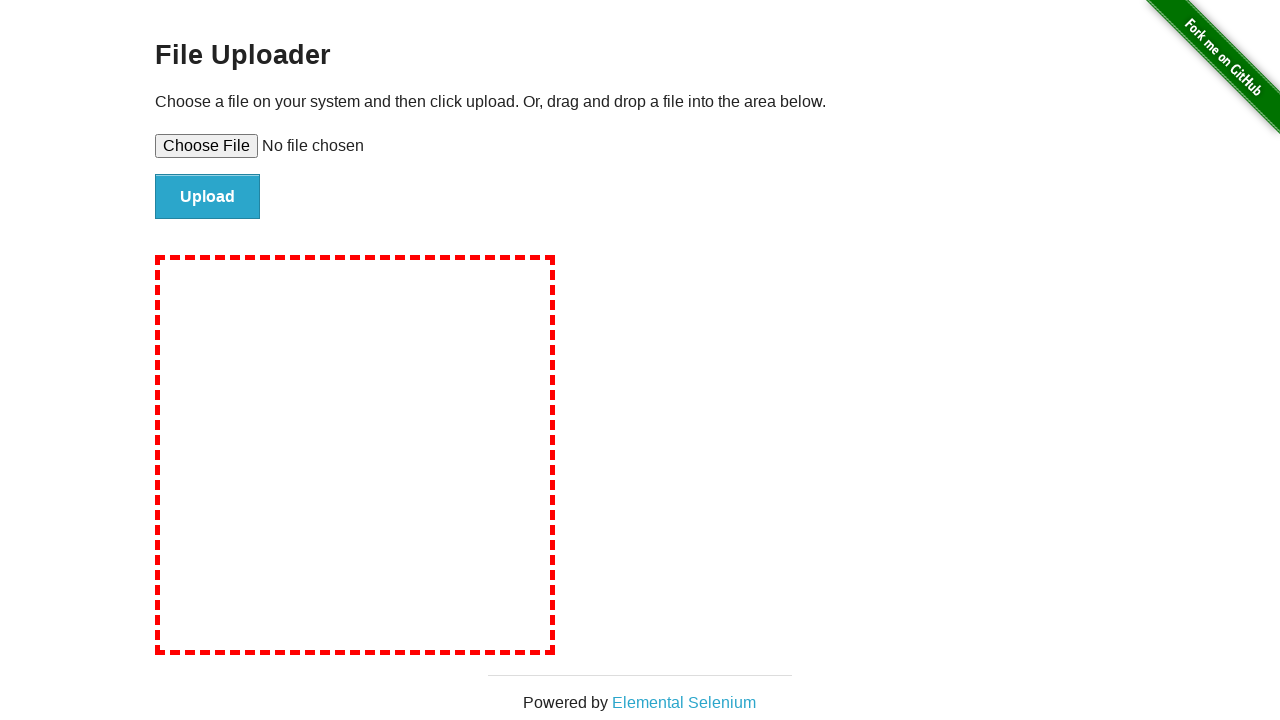

Set input file to upload temporary TXT file
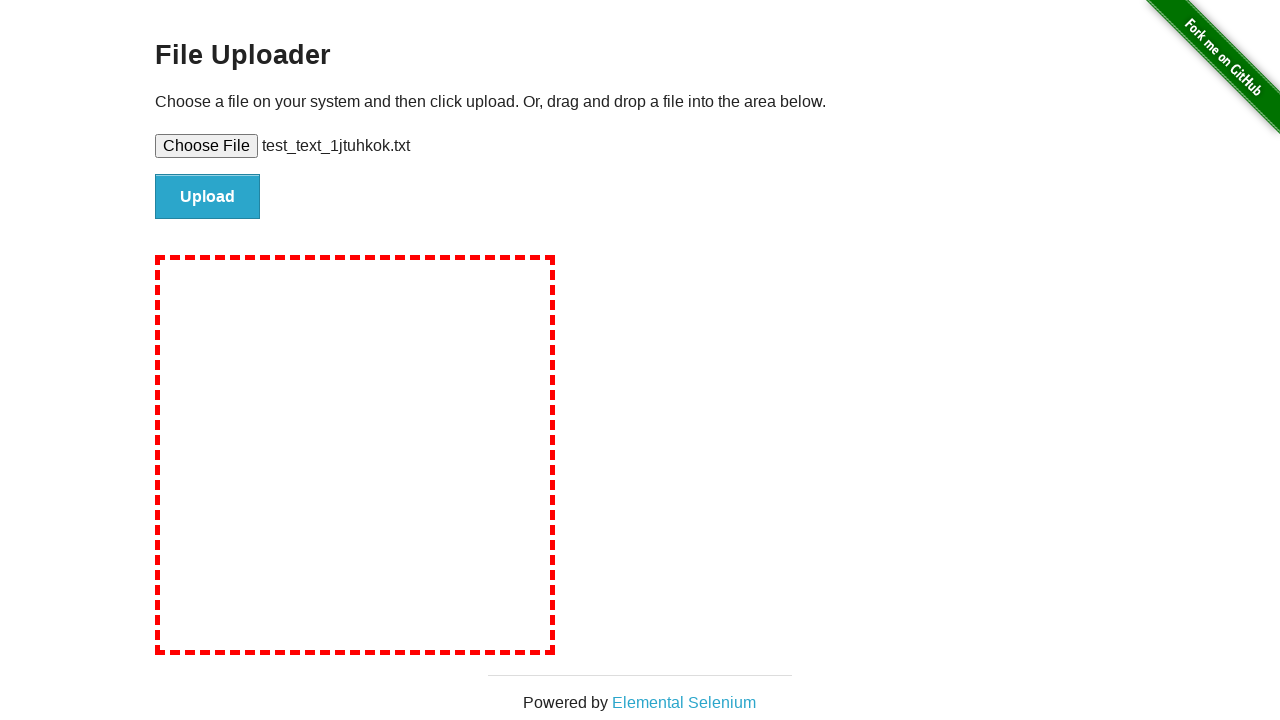

Clicked Upload button to submit file at (208, 197) on xpath=//input[@value='Upload']
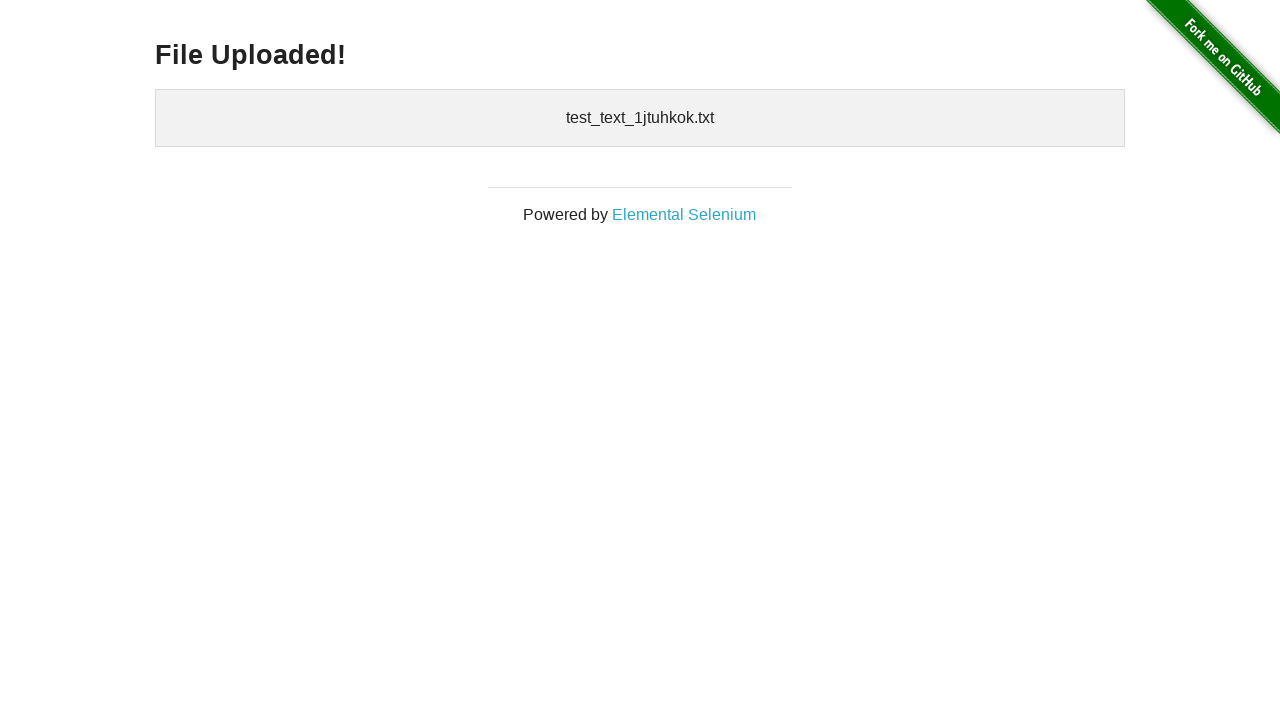

File upload completed and results displayed
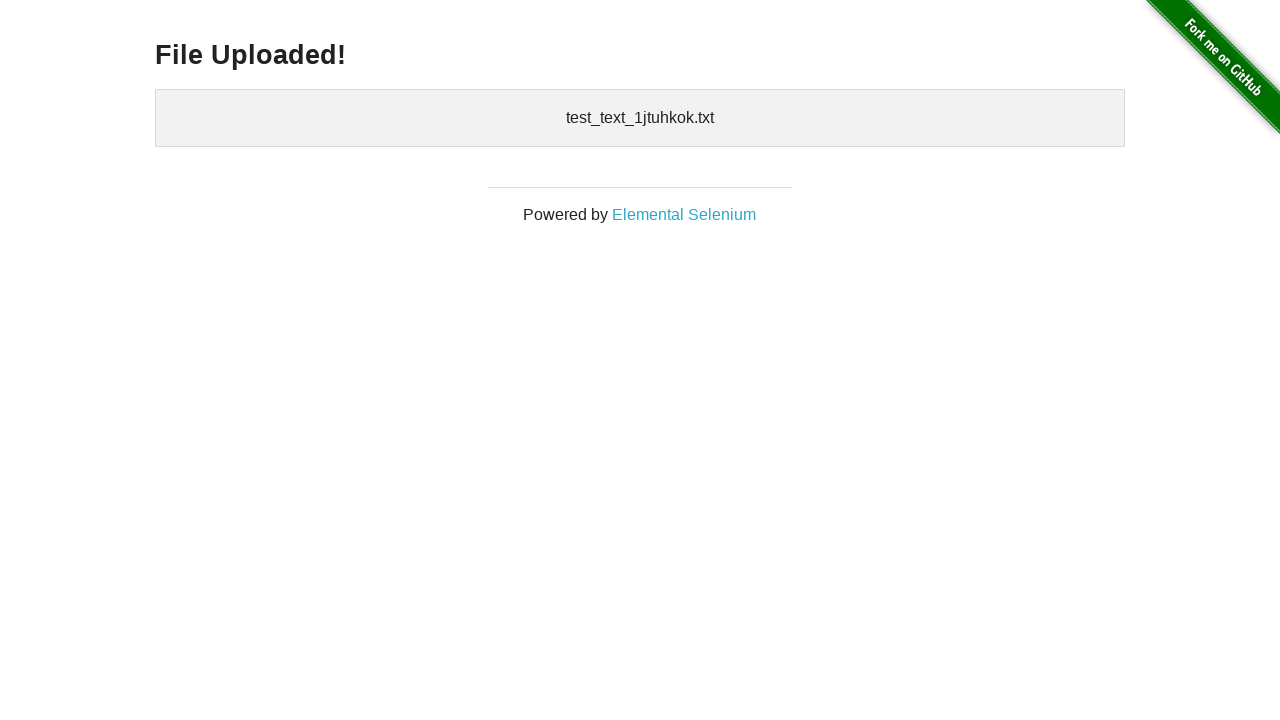

Cleaned up temporary file
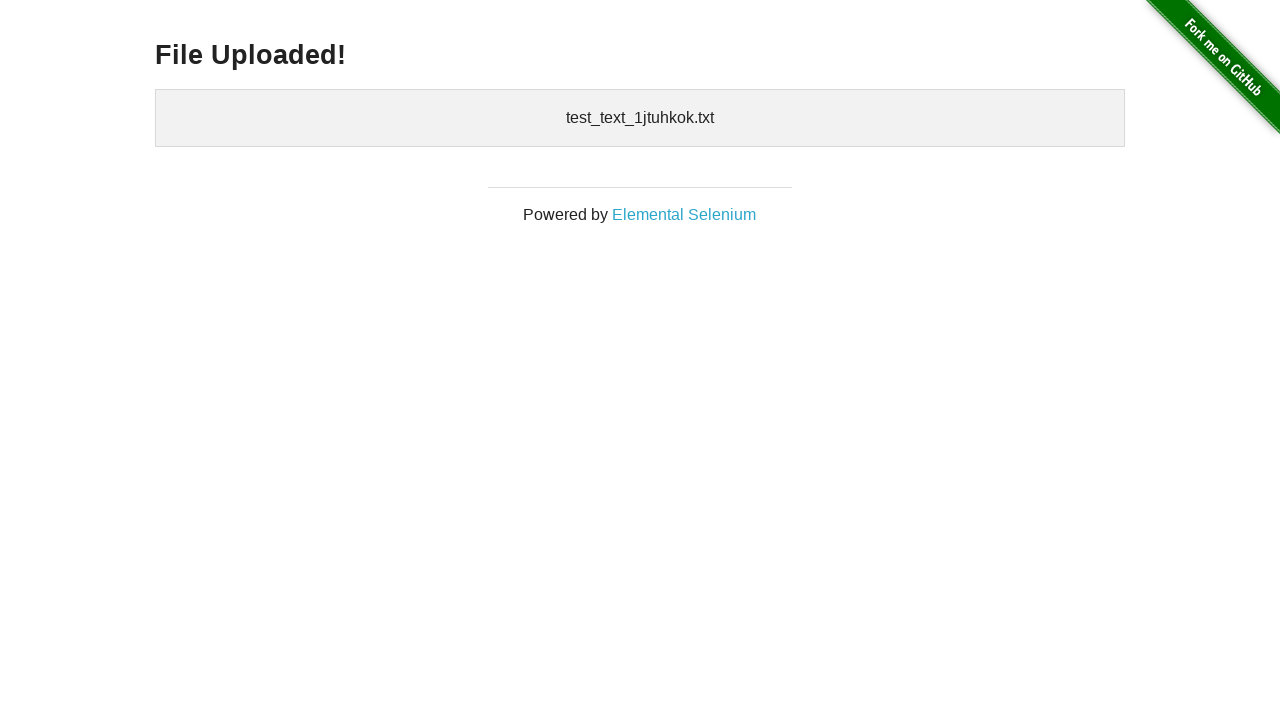

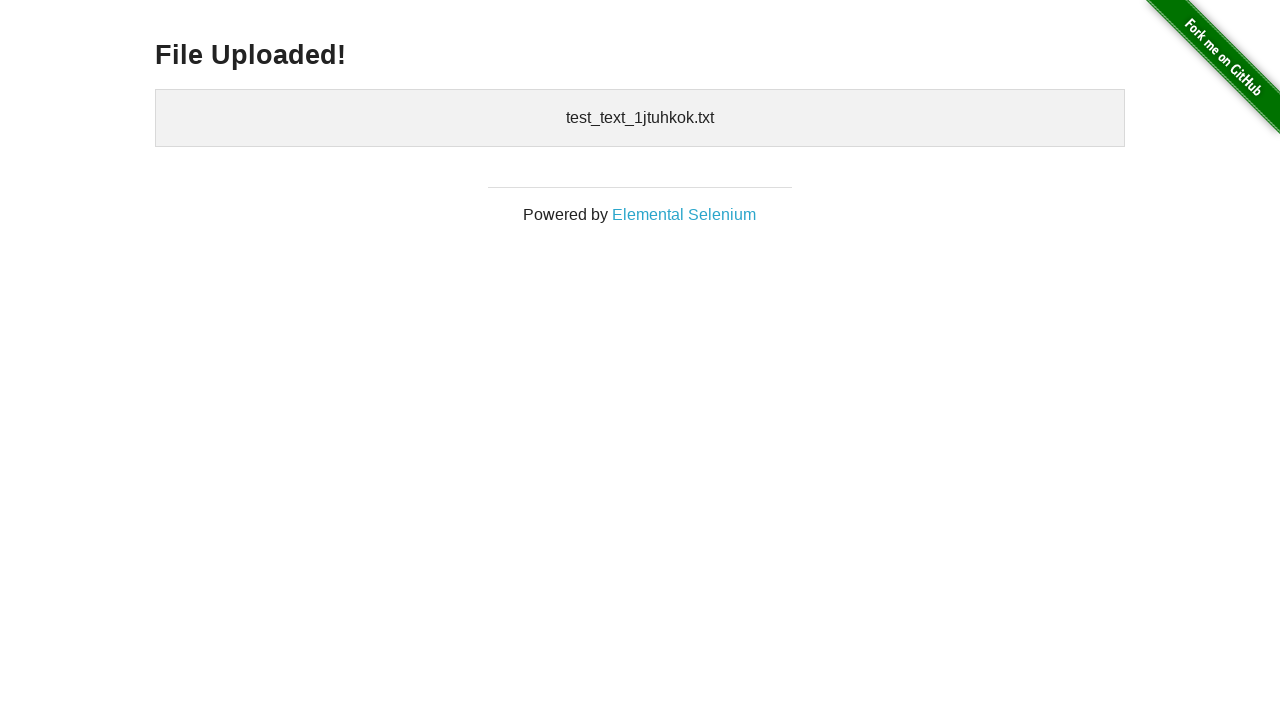